Navigates to Team page and verifies the three creator names match expected list

Starting URL: http://www.99-bottles-of-beer.net/

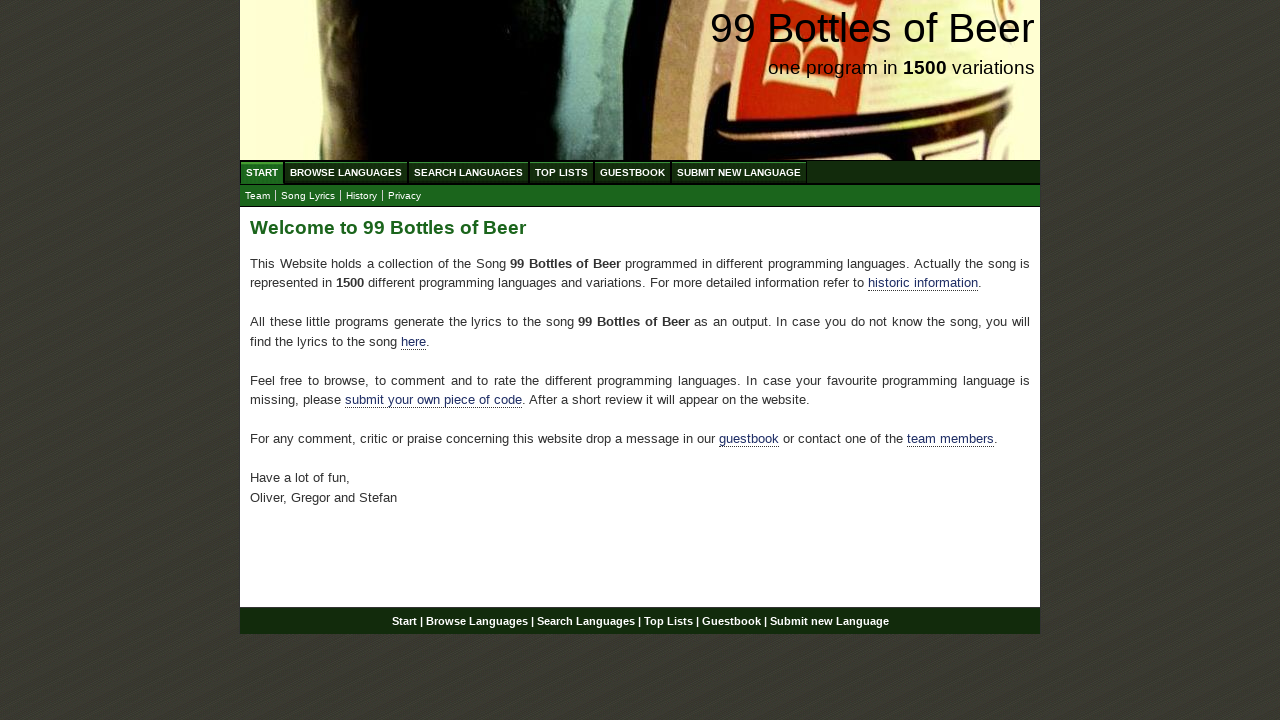

Clicked Team link to navigate to team page at (258, 196) on xpath=//a[text()='Team']
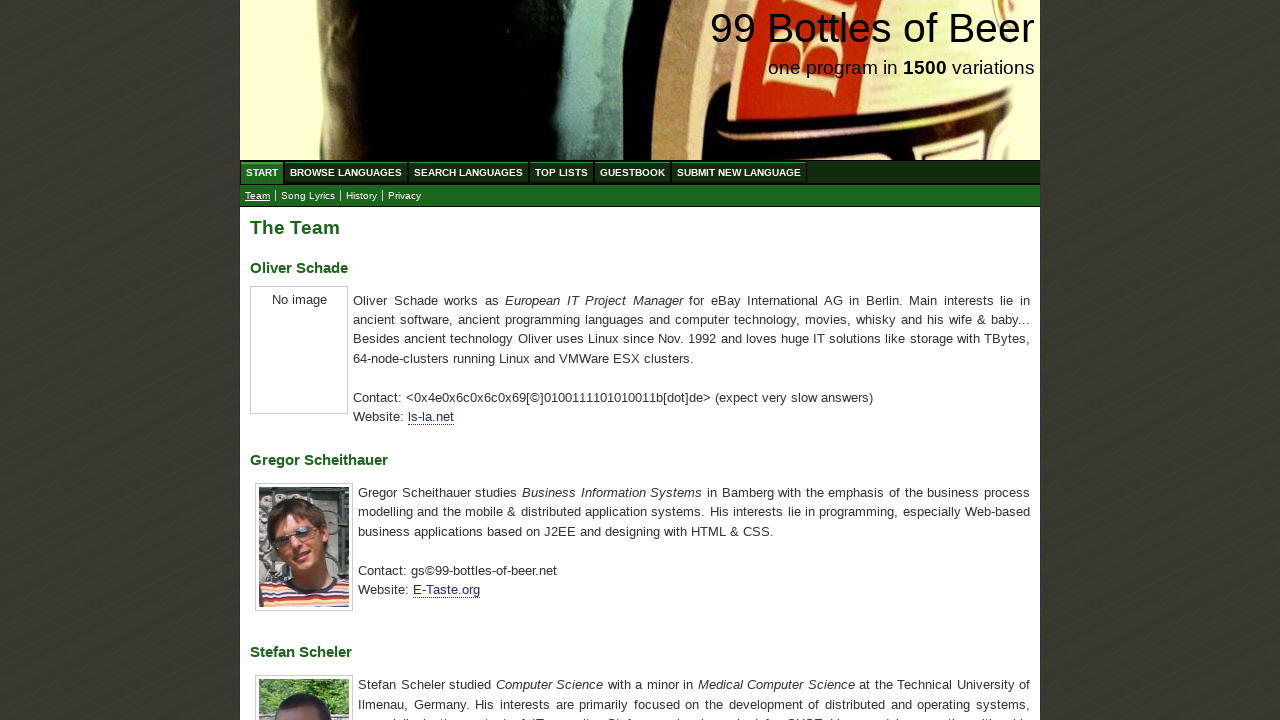

Located all h3 elements containing creator names
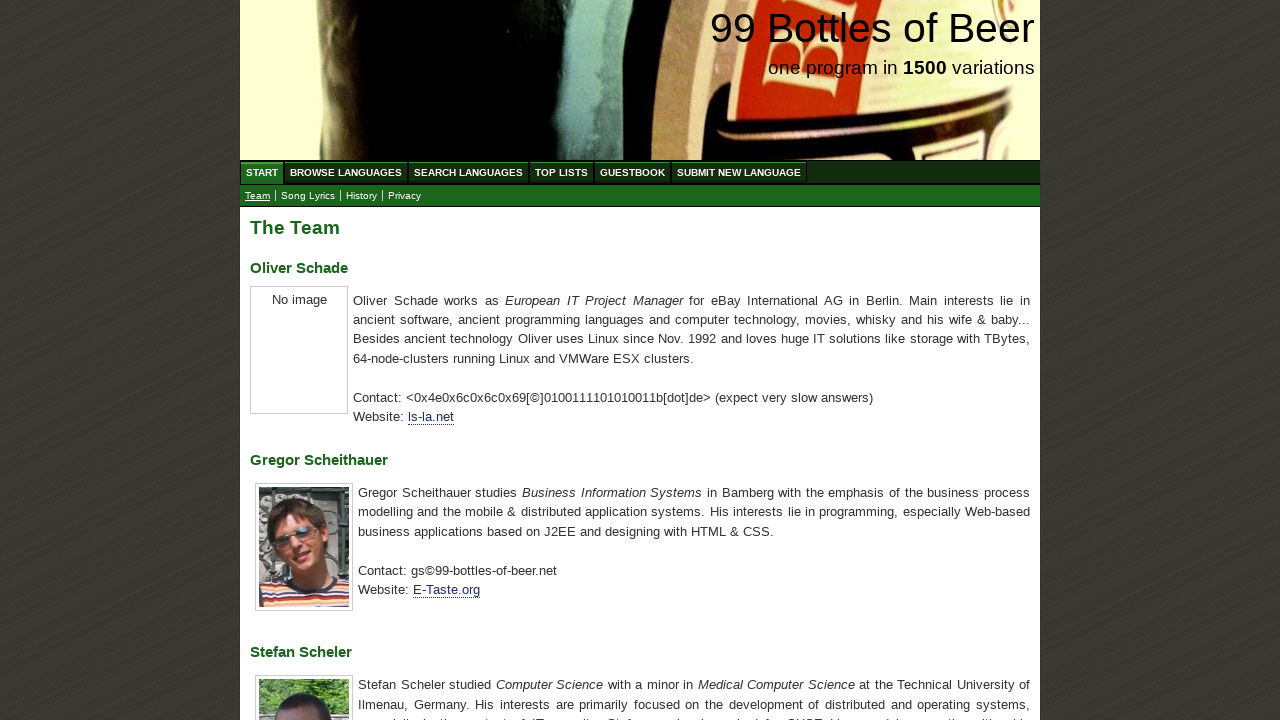

Verified creator name 'Oliver Schade' matches expected value
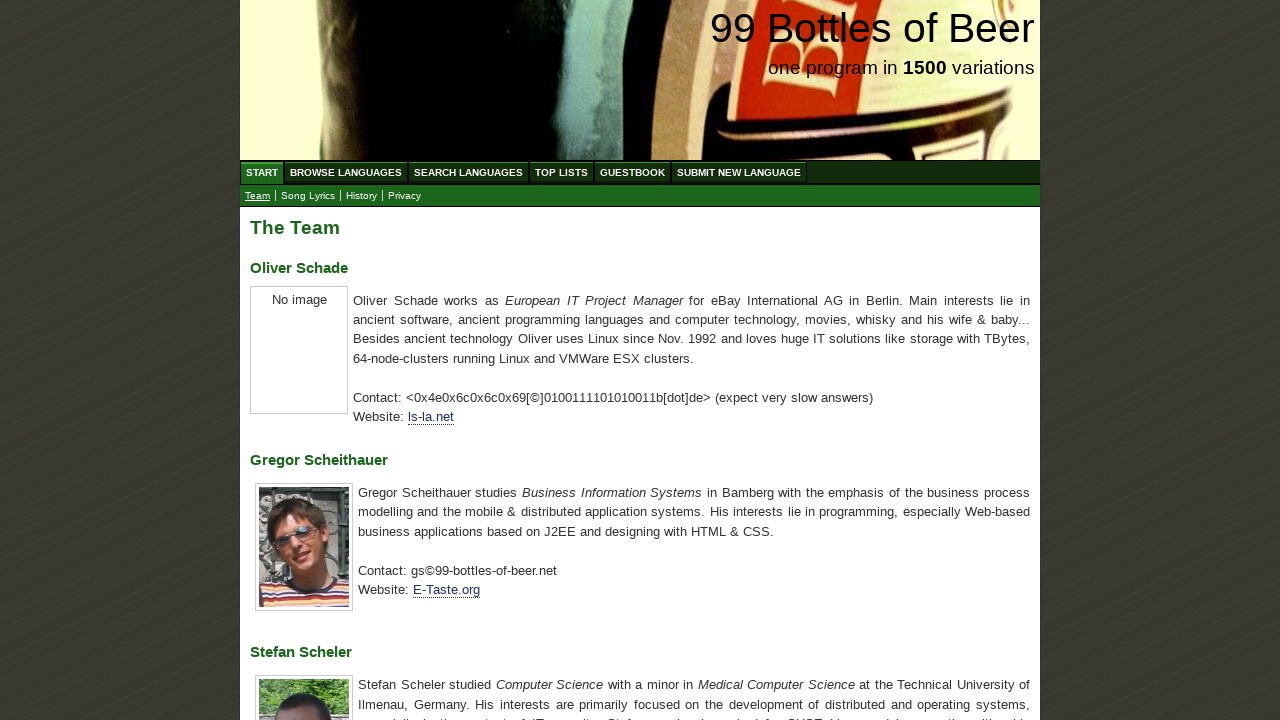

Verified creator name 'Gregor Scheithauer' matches expected value
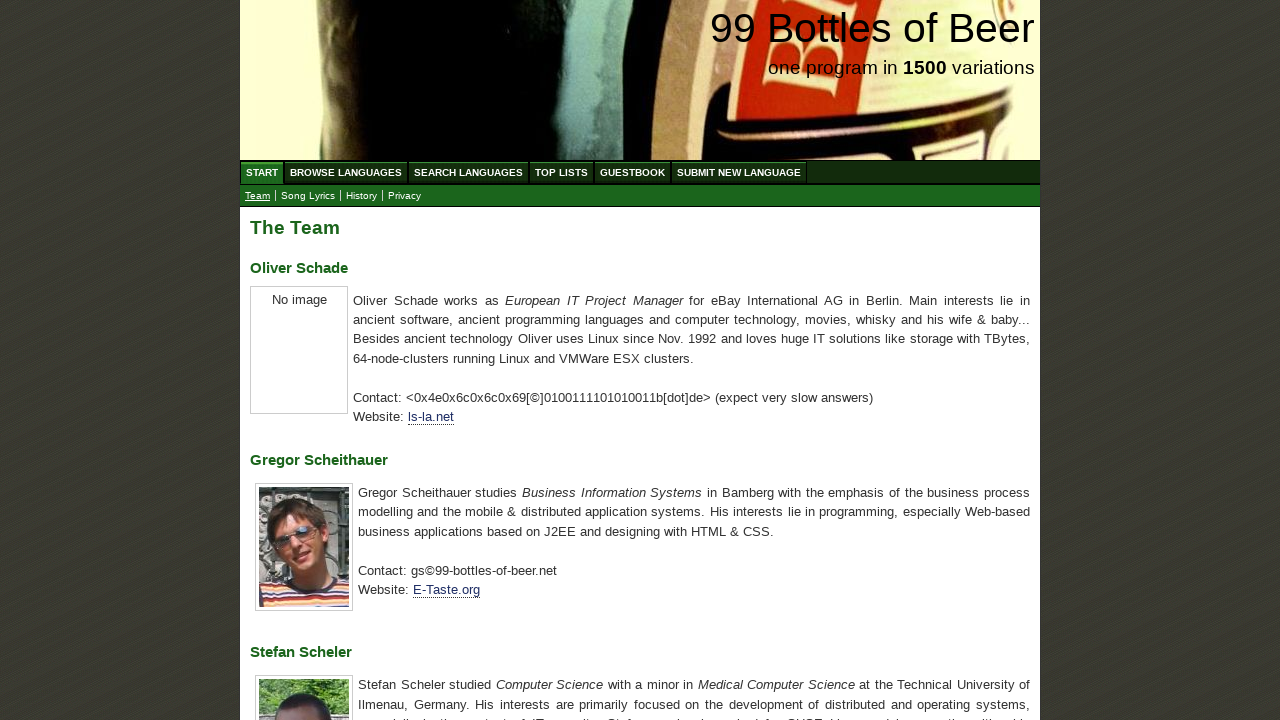

Verified creator name 'Stefan Scheler' matches expected value
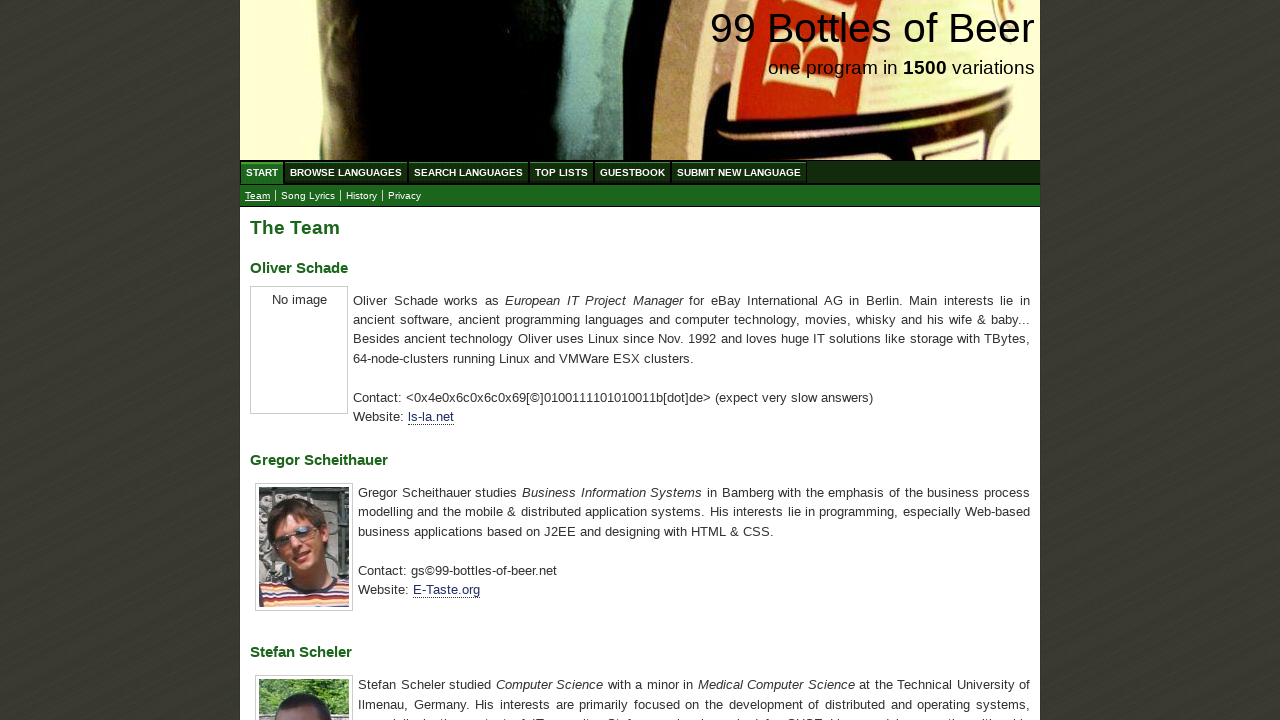

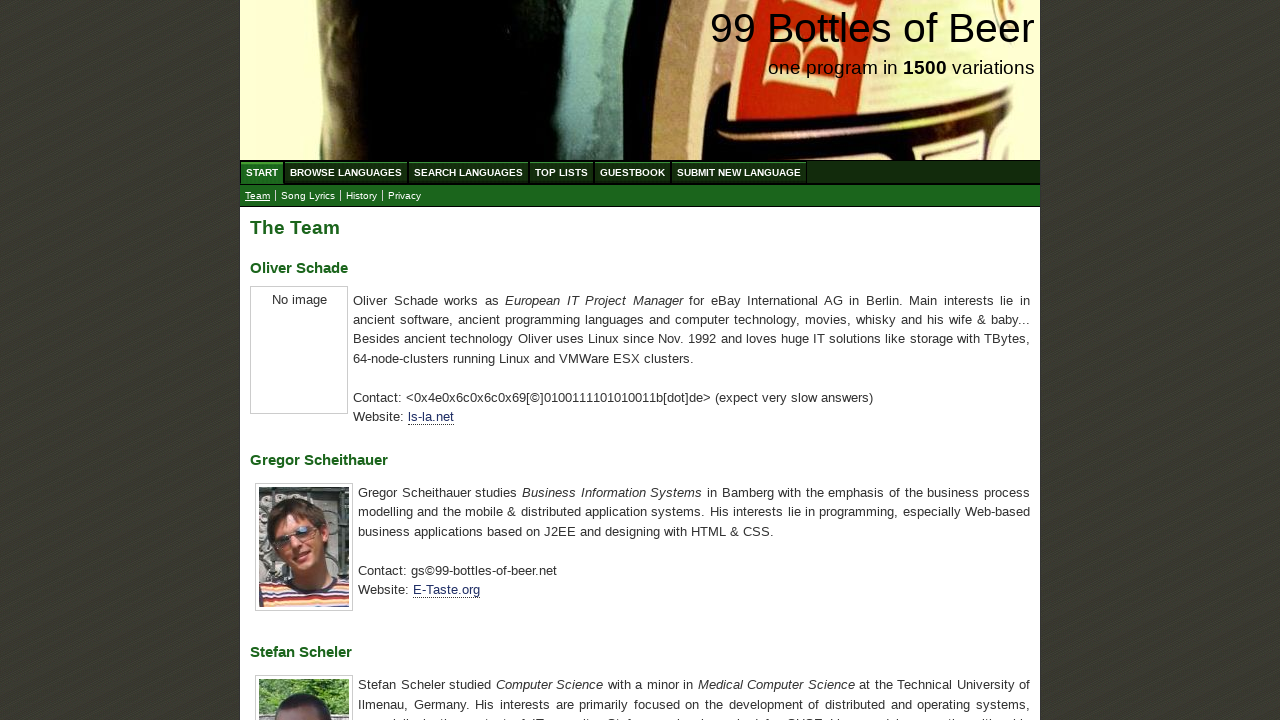